Tests iframe handling by switching to a single iframe, filling a text field, then navigating to nested iframes (parent and child) and filling another text field within the nested iframe structure.

Starting URL: http://demo.automationtesting.in/Frames.html

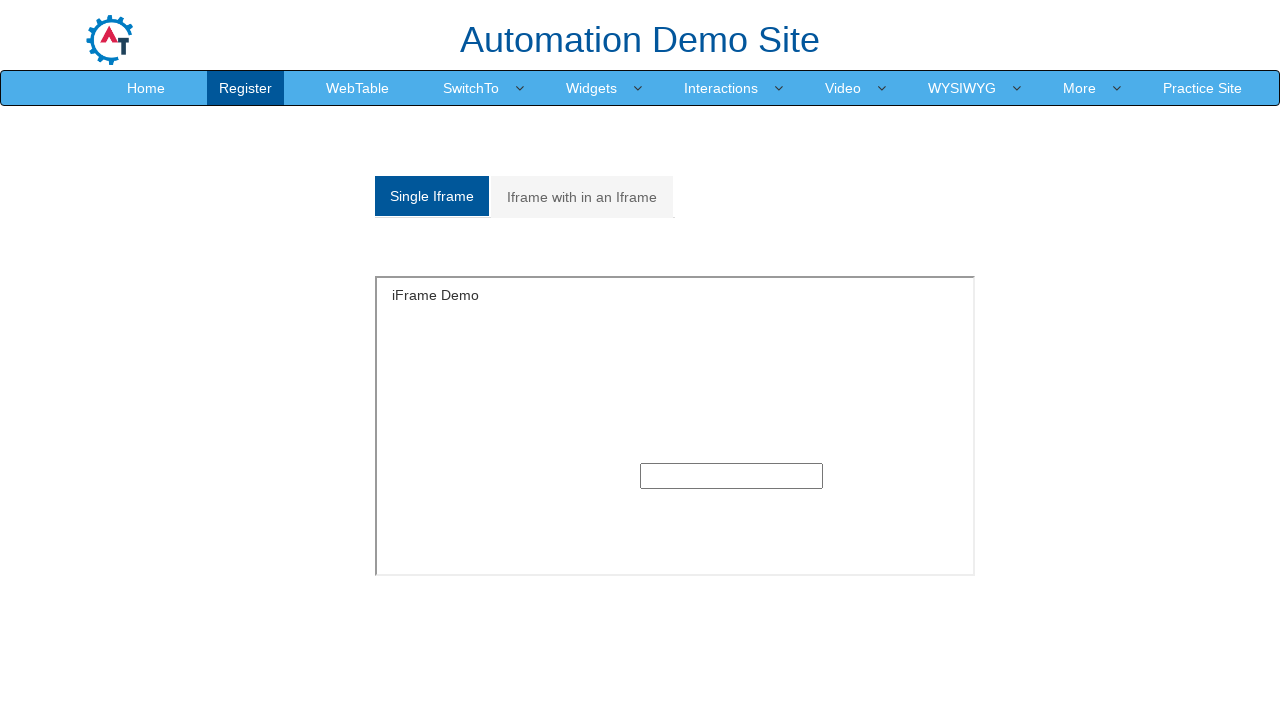

Located first iframe on the page
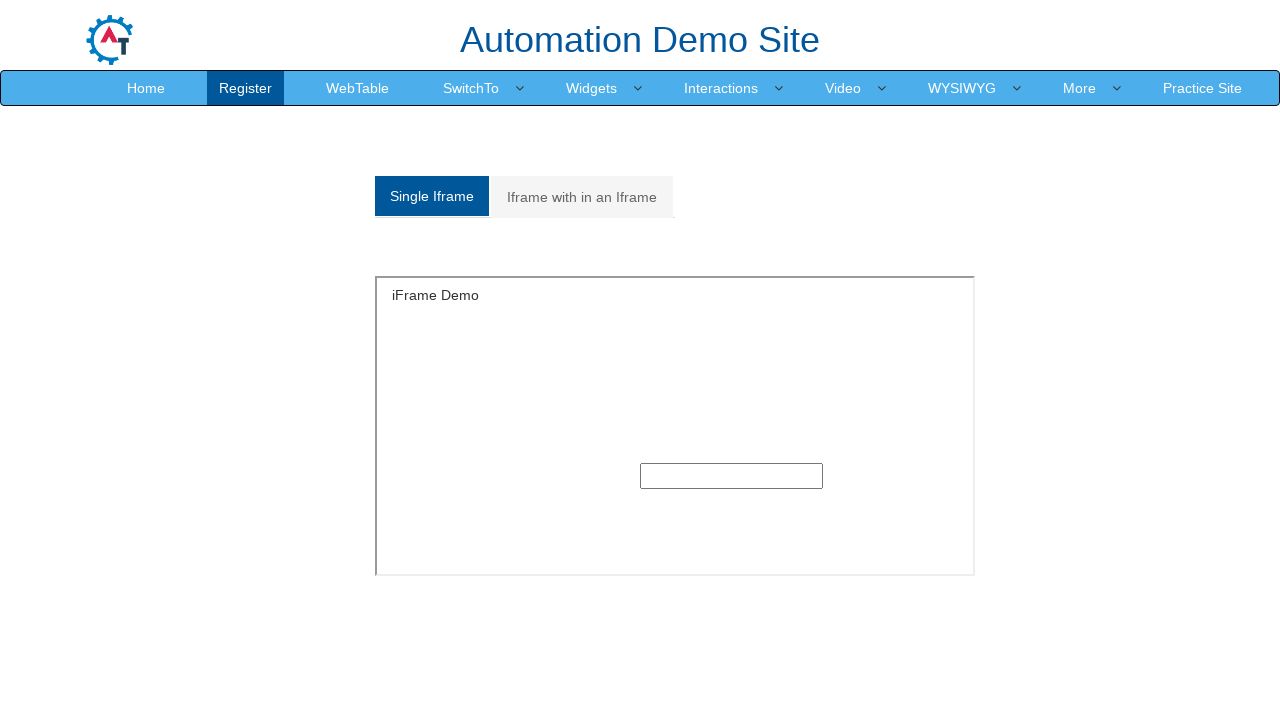

Filled text field in first iframe with 'velocity' on iframe >> nth=0 >> internal:control=enter-frame >> input[type='text'] >> nth=0
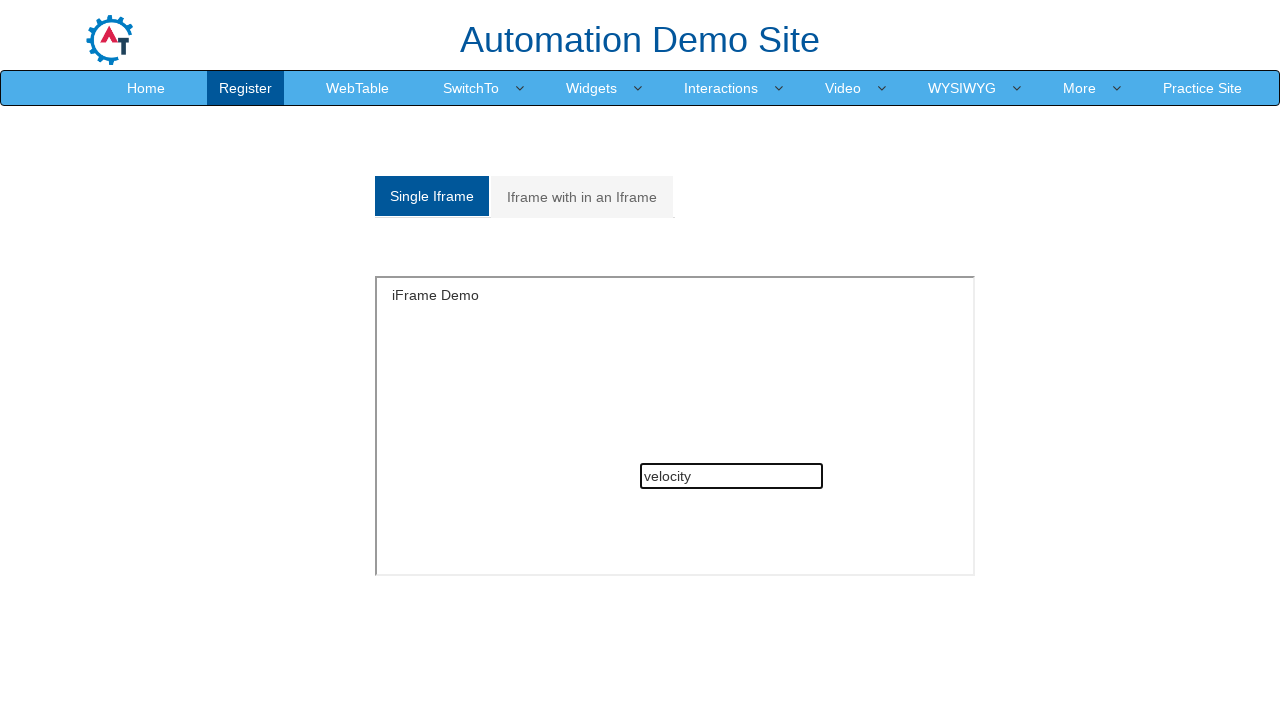

Waited 1000ms for page elements to be visible
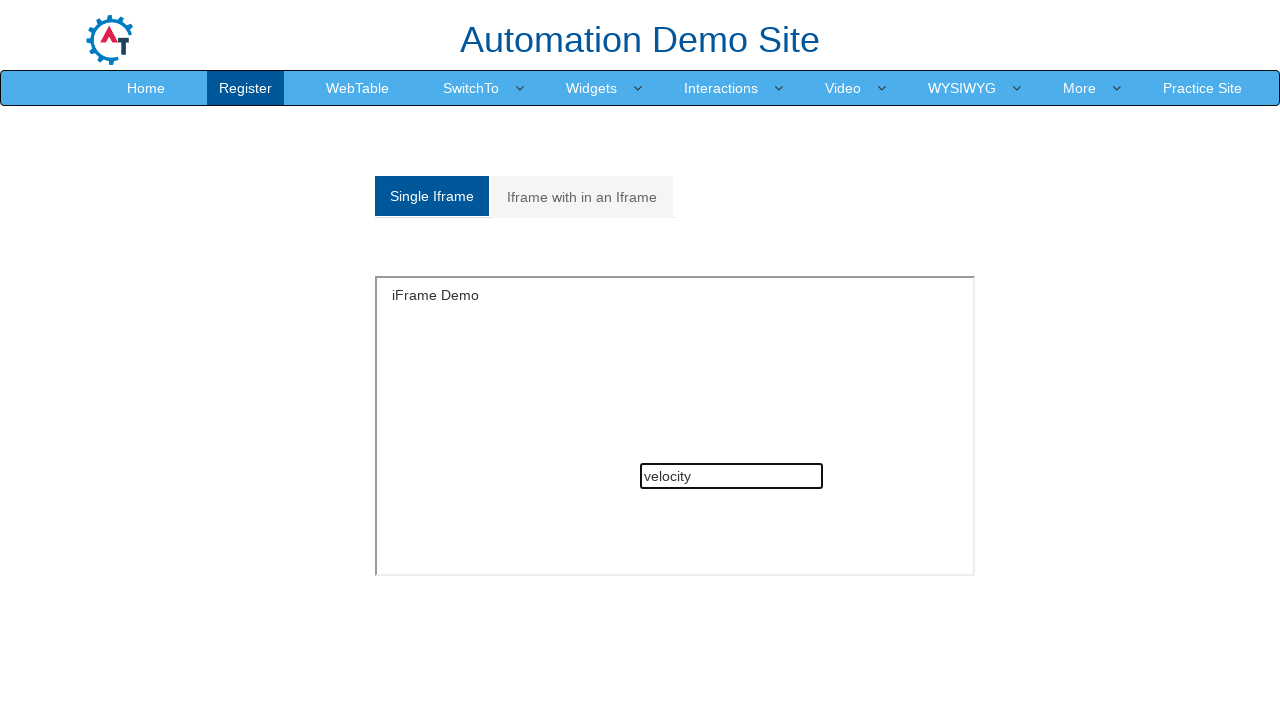

Clicked on 'Iframe with in an Iframe' tab to navigate to nested frames section at (582, 197) on (//a[@class='analystic'])[2]
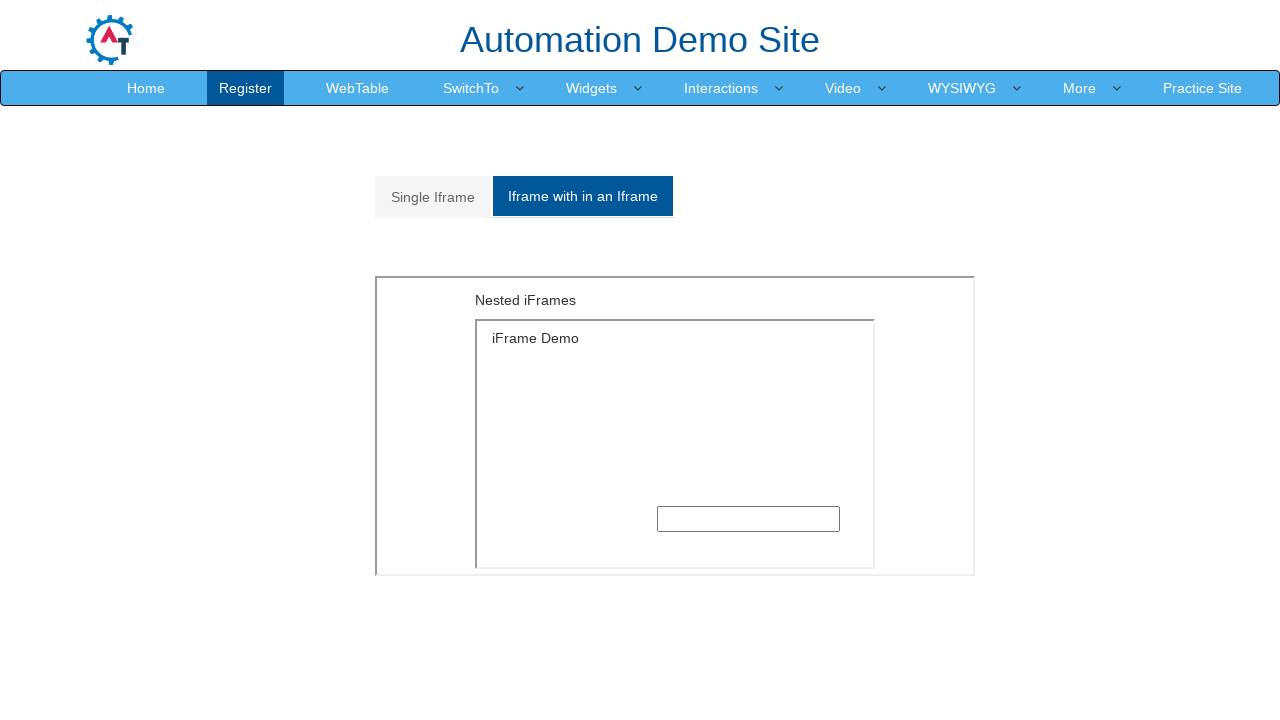

Waited 500ms for page to update after tab click
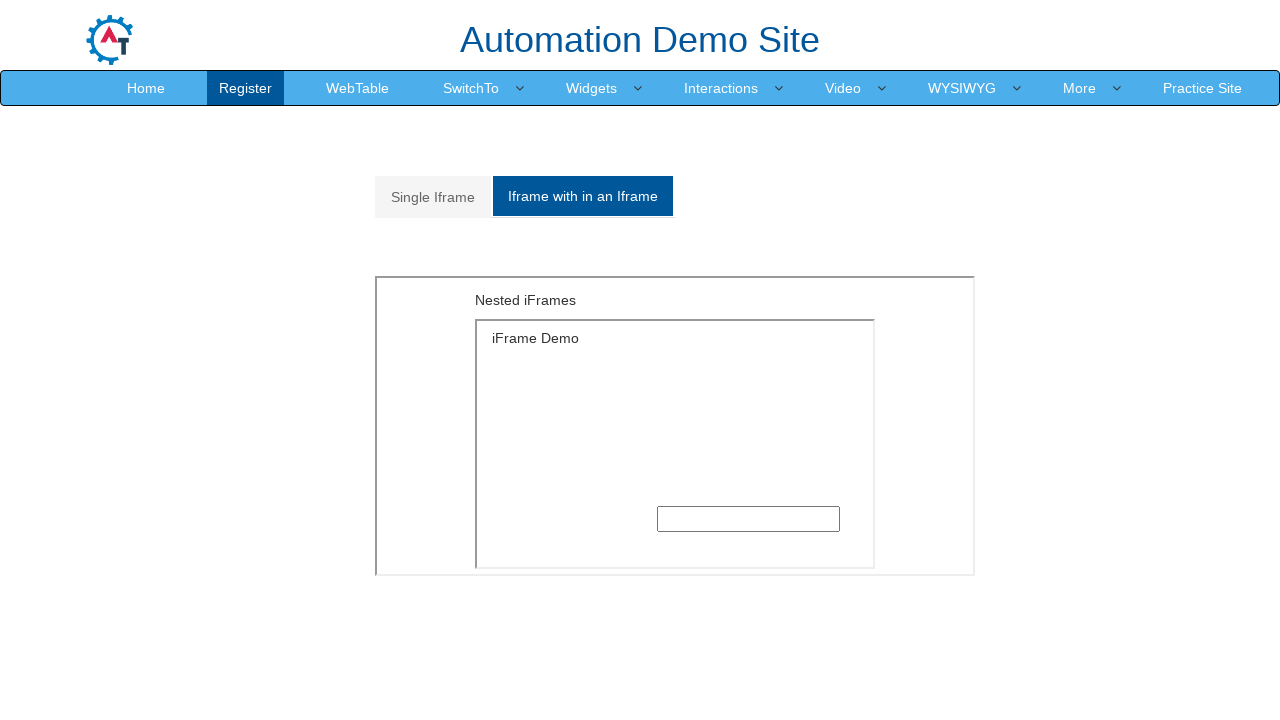

Located parent iframe with src='MultipleFrames.html'
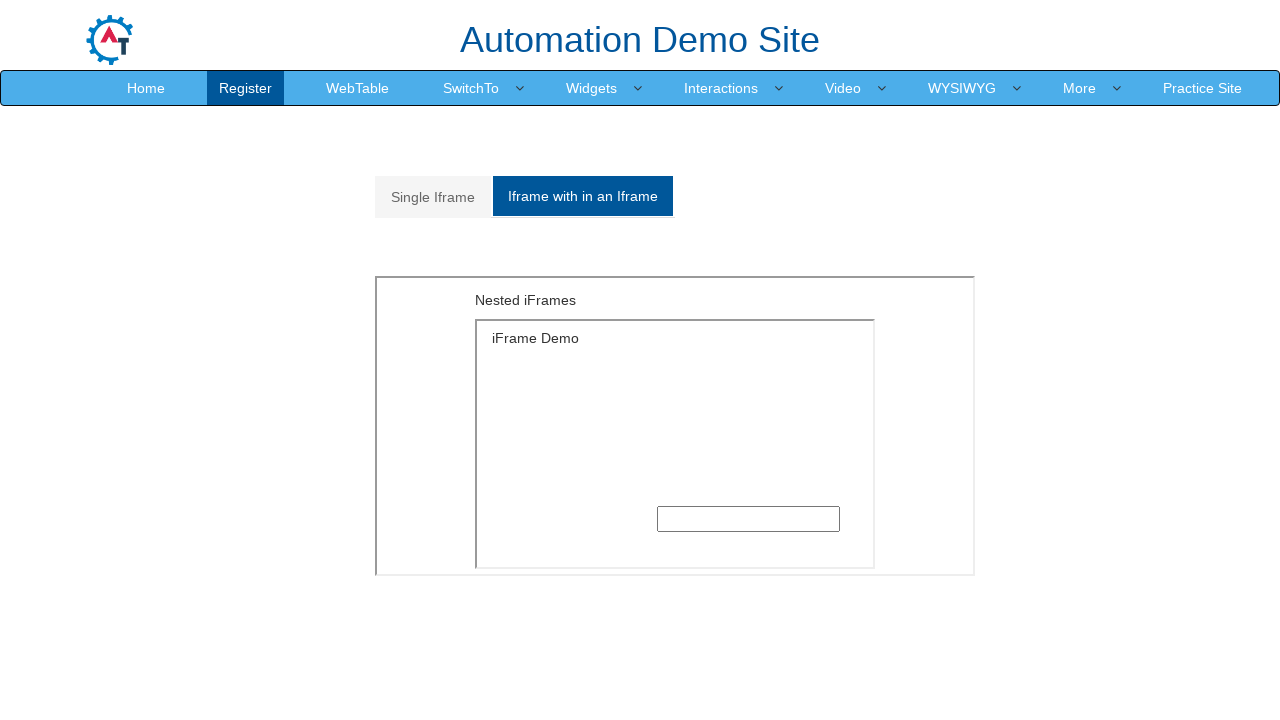

Located child iframe with src='SingleFrame.html' within parent iframe
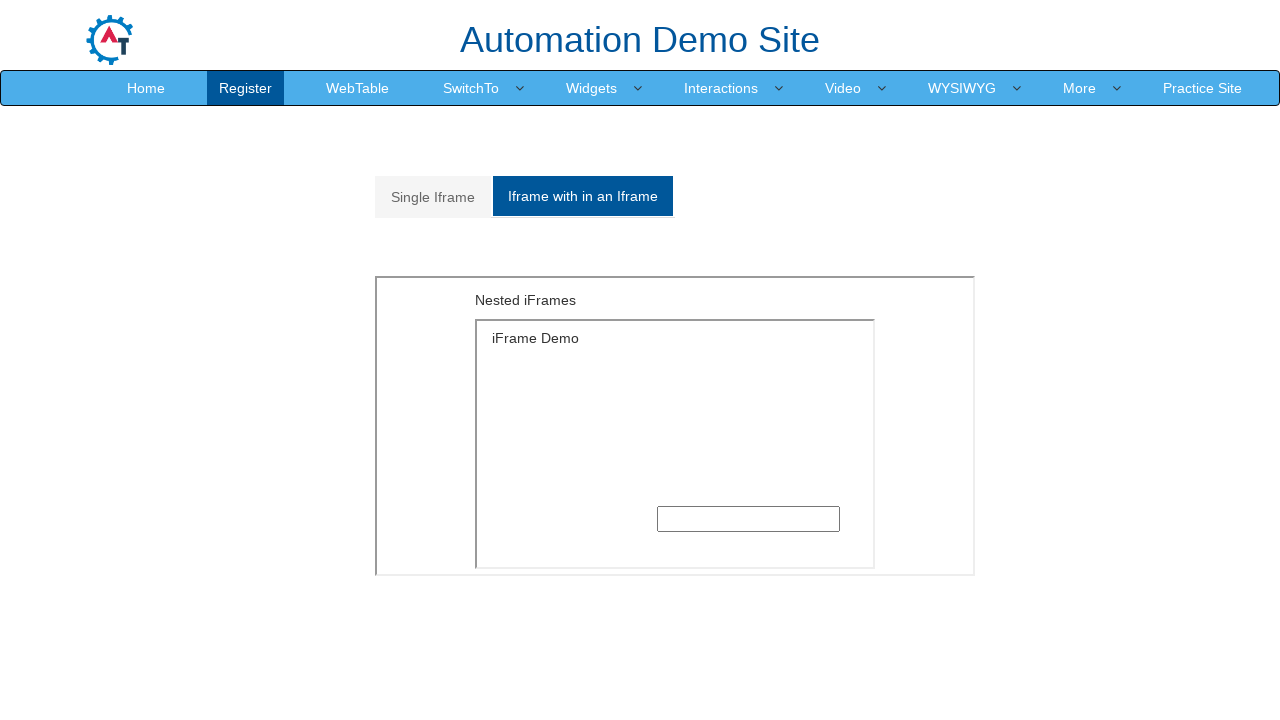

Filled text field in nested iframe with 'katraj' on iframe[src='MultipleFrames.html'] >> internal:control=enter-frame >> iframe[src=
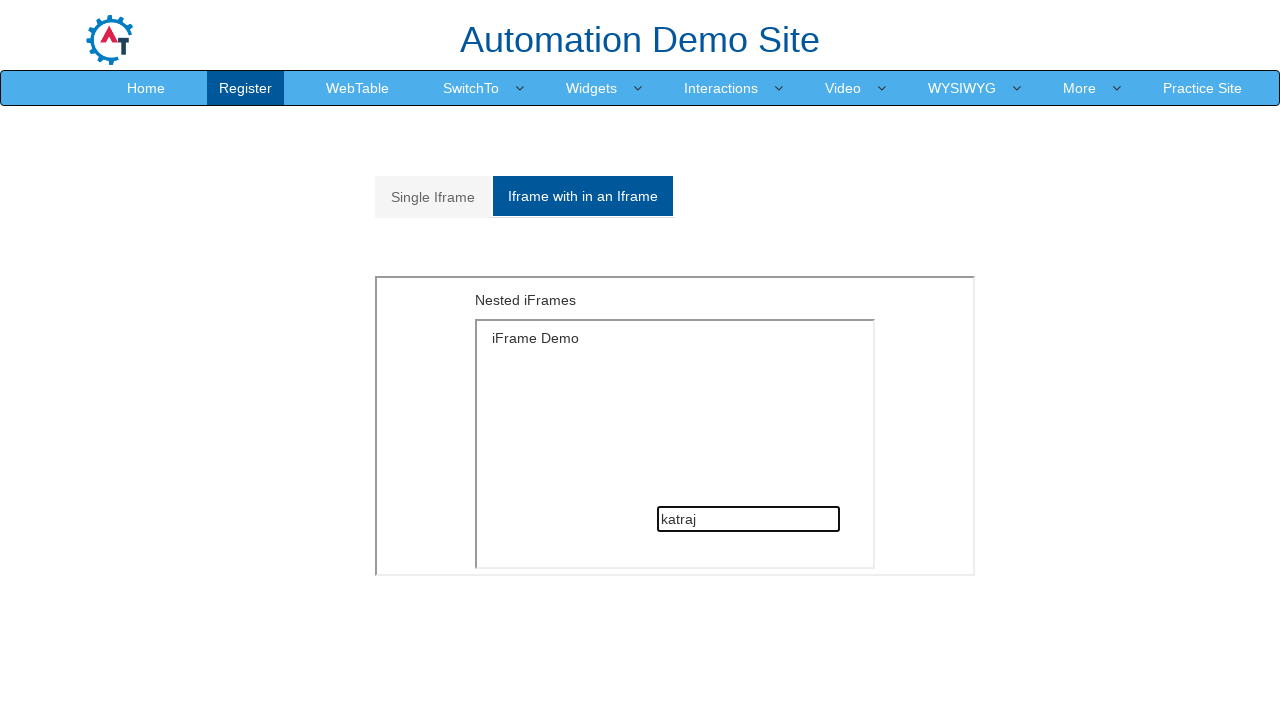

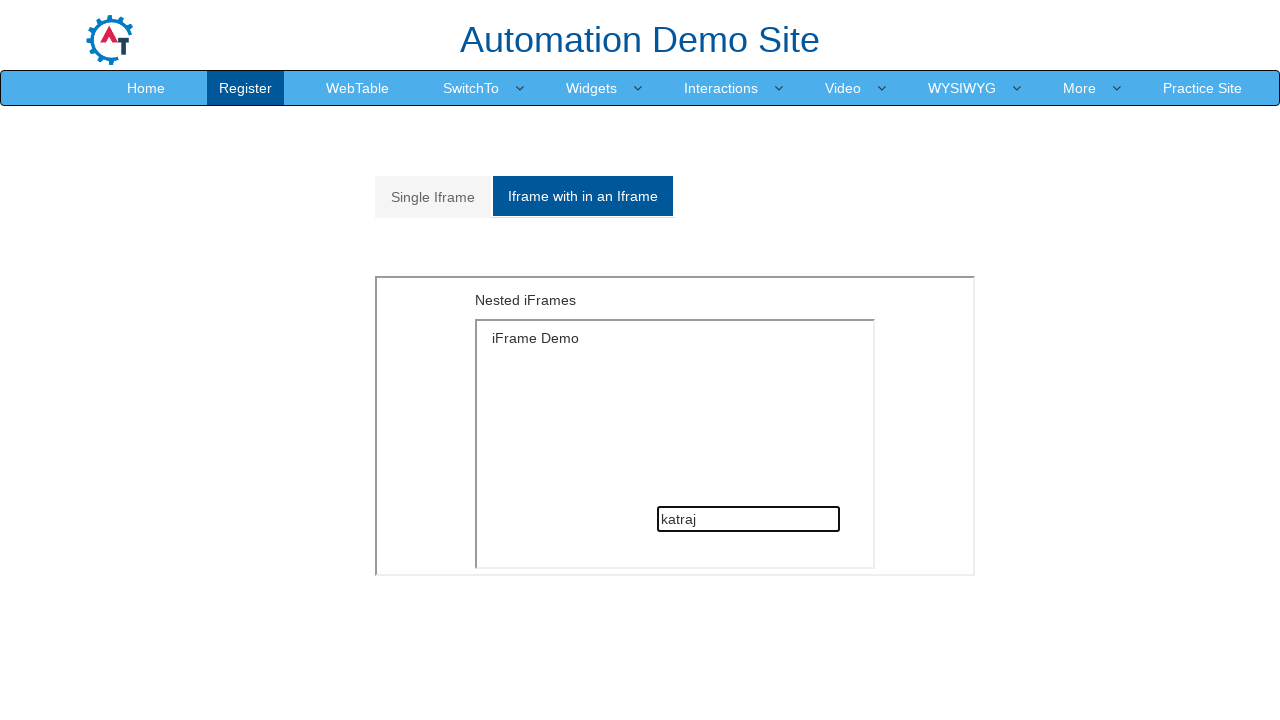